Navigates to the Hover Demo page and hovers over a "Hover Me" text to verify its color changes to teal

Starting URL: https://www.lambdatest.com/selenium-playground/

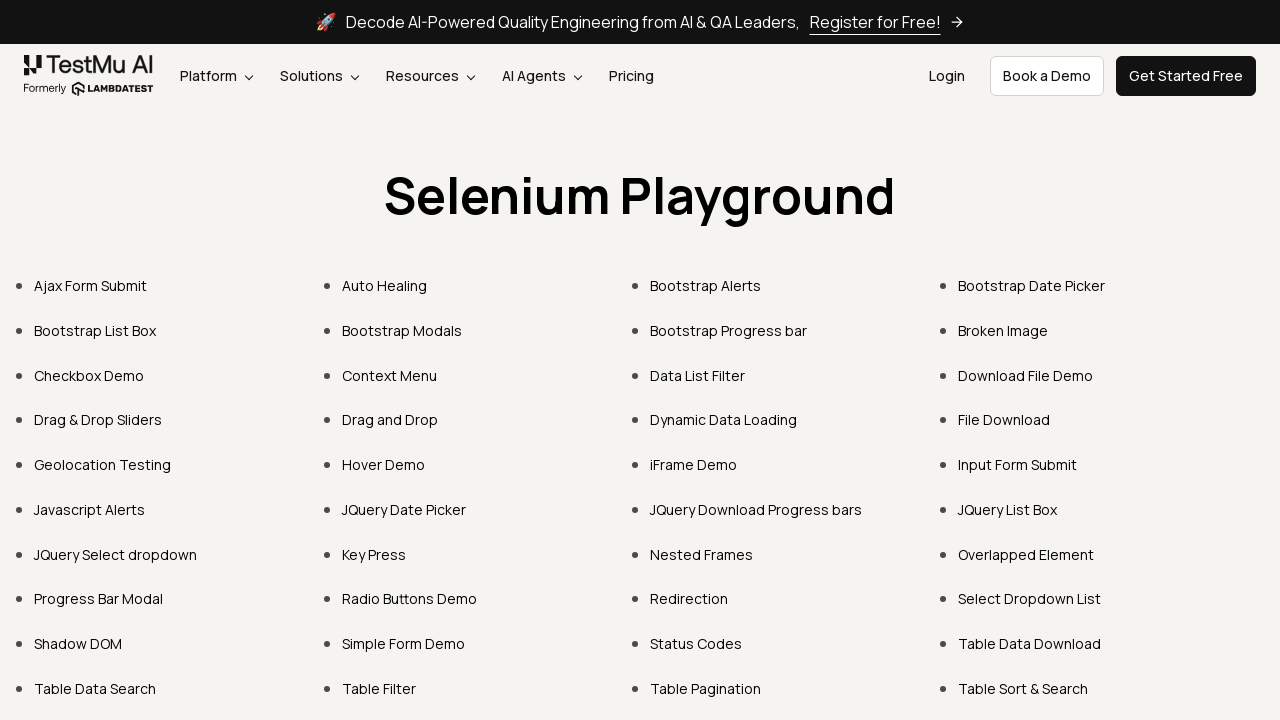

Clicked on Hover Demo link at (384, 464) on xpath=//a[normalize-space()="Hover Demo"]
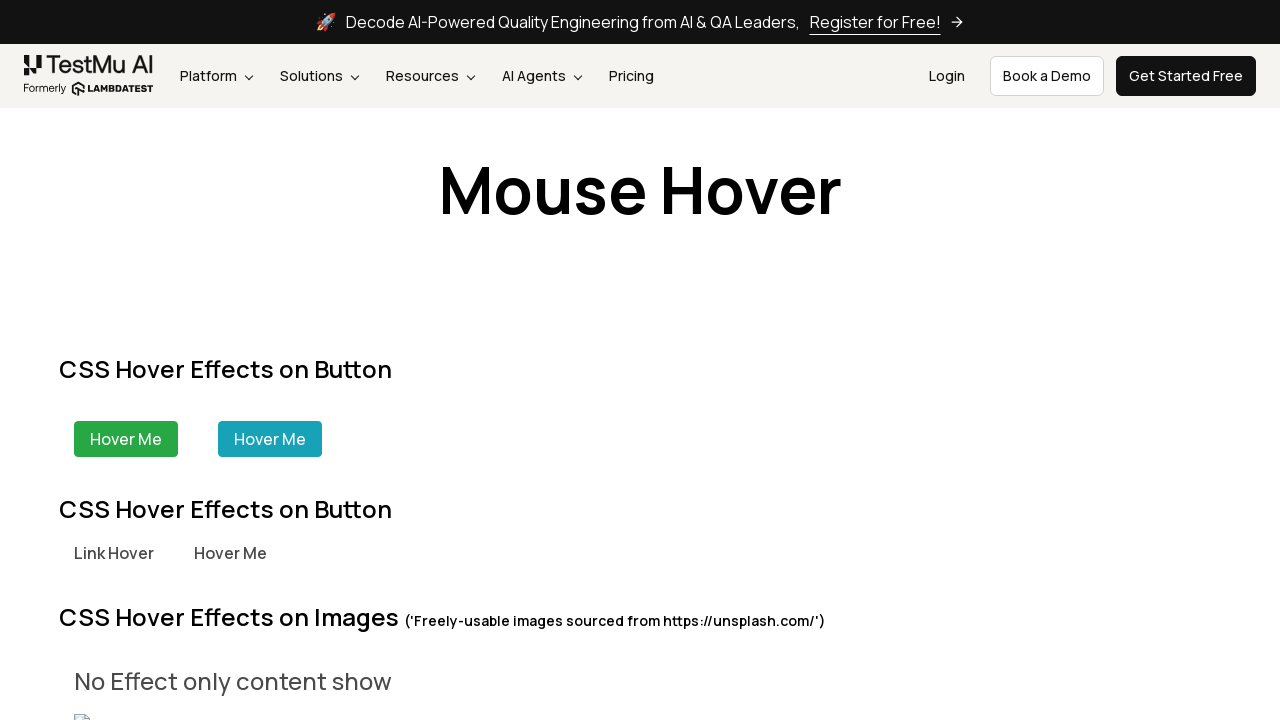

Located the Hover Me text element
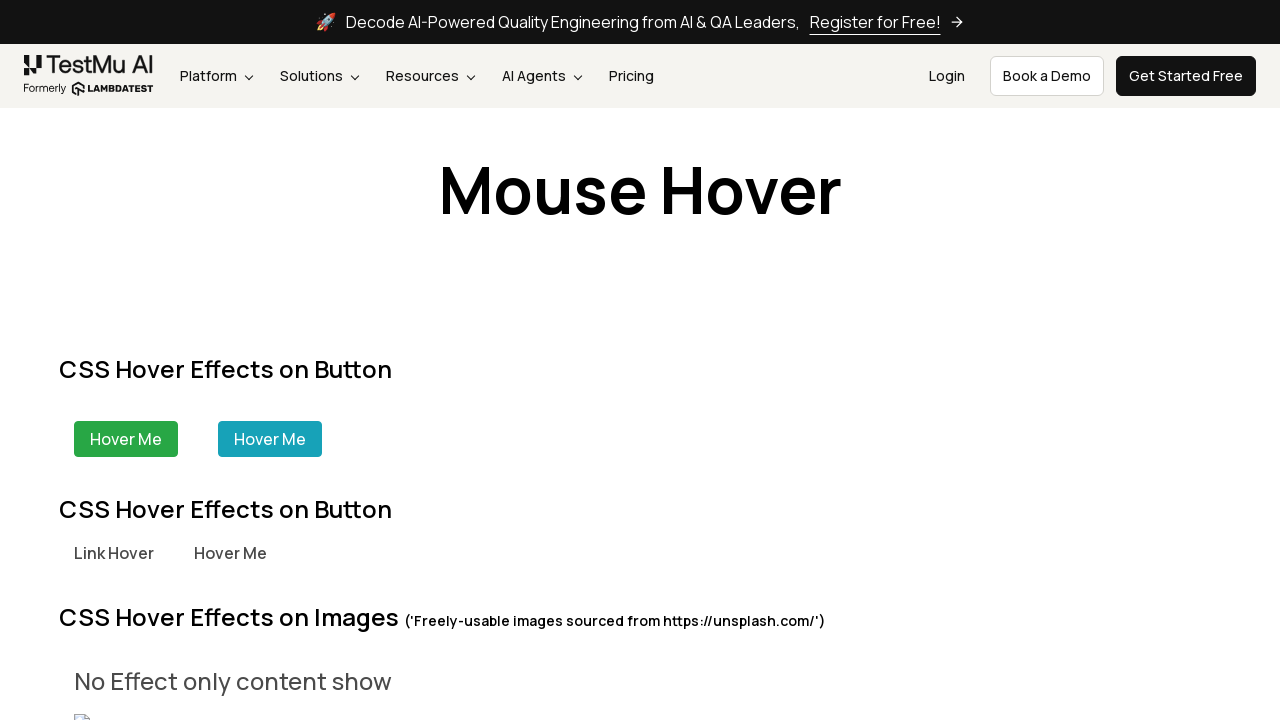

Hover Me element is ready
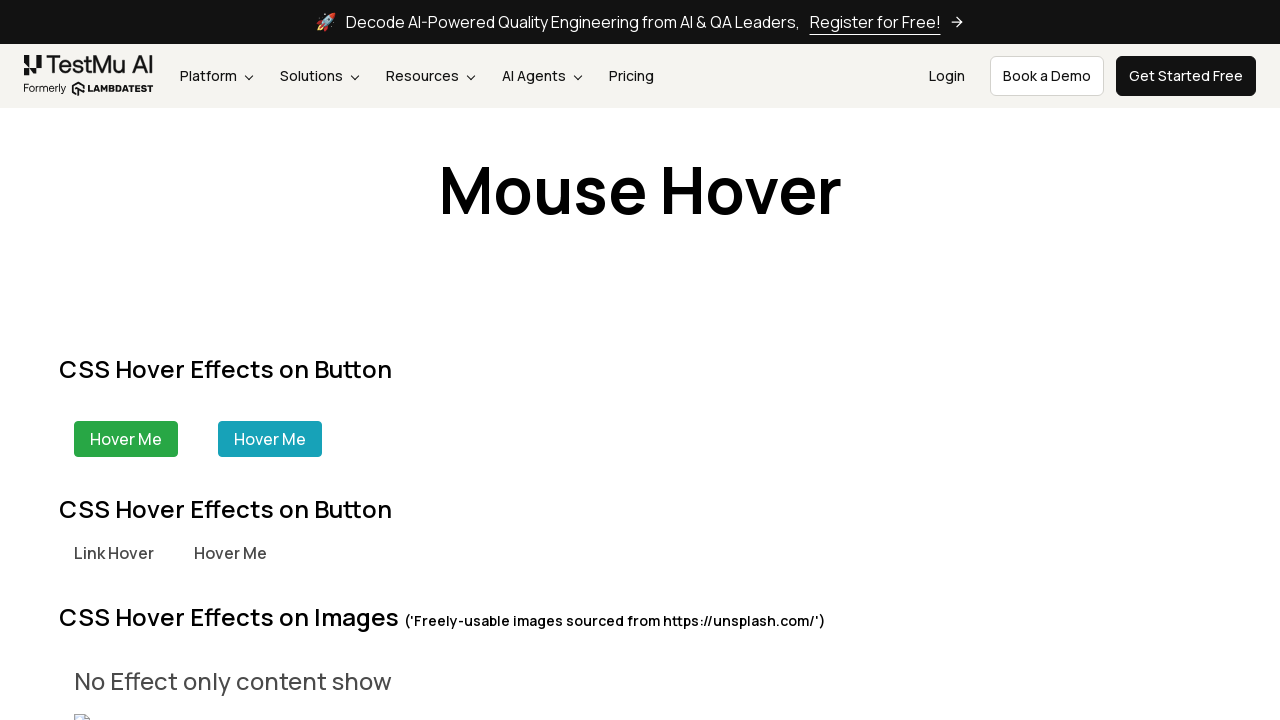

Hovered over the Hover Me text to verify color changes to teal at (230, 553) on xpath=//div[@class="ml-40 font-semibold text-gray-800 hover:text-lambda-900 curs
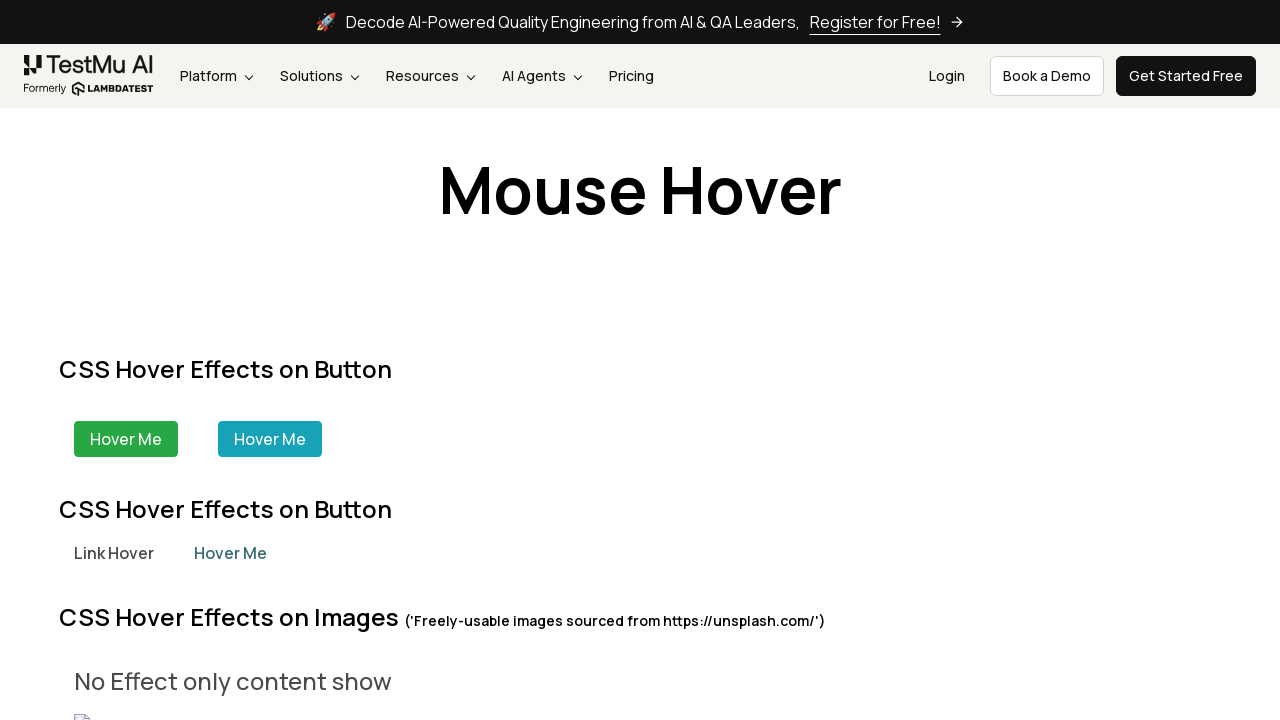

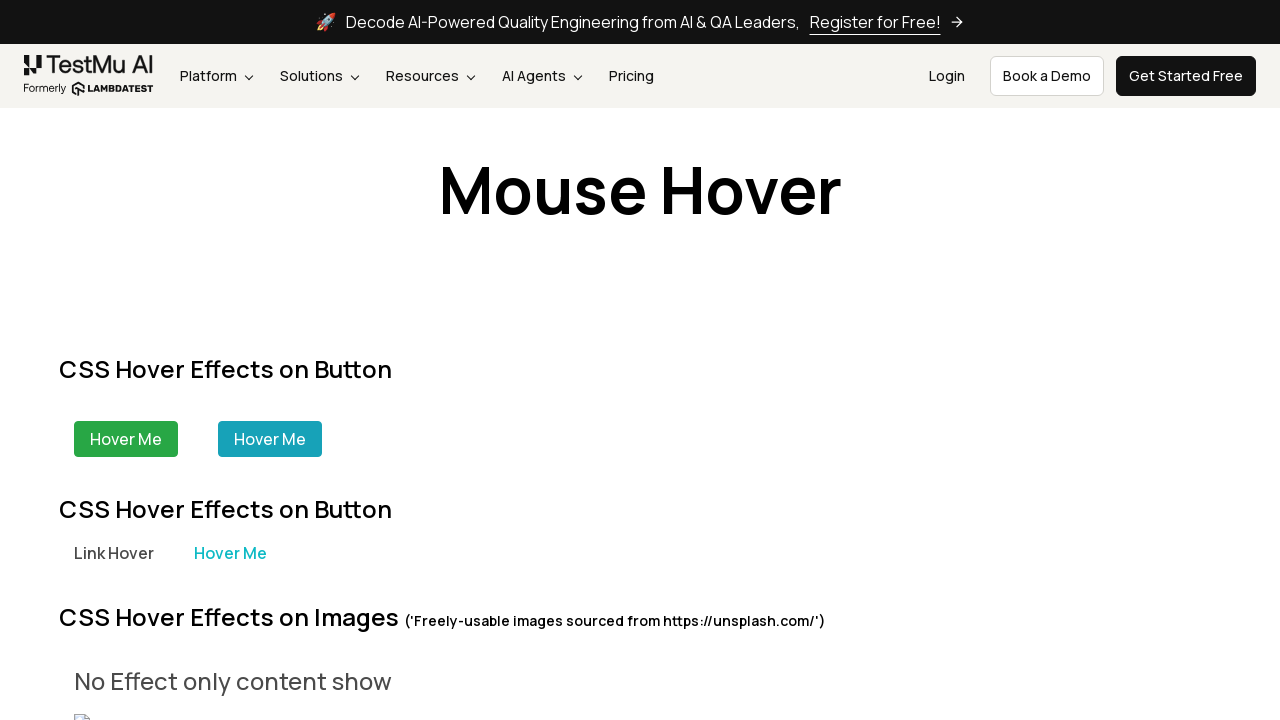